Tests registration form by filling required fields (first name, last name, email) and verifying successful registration message

Starting URL: http://suninjuly.github.io/registration1.html

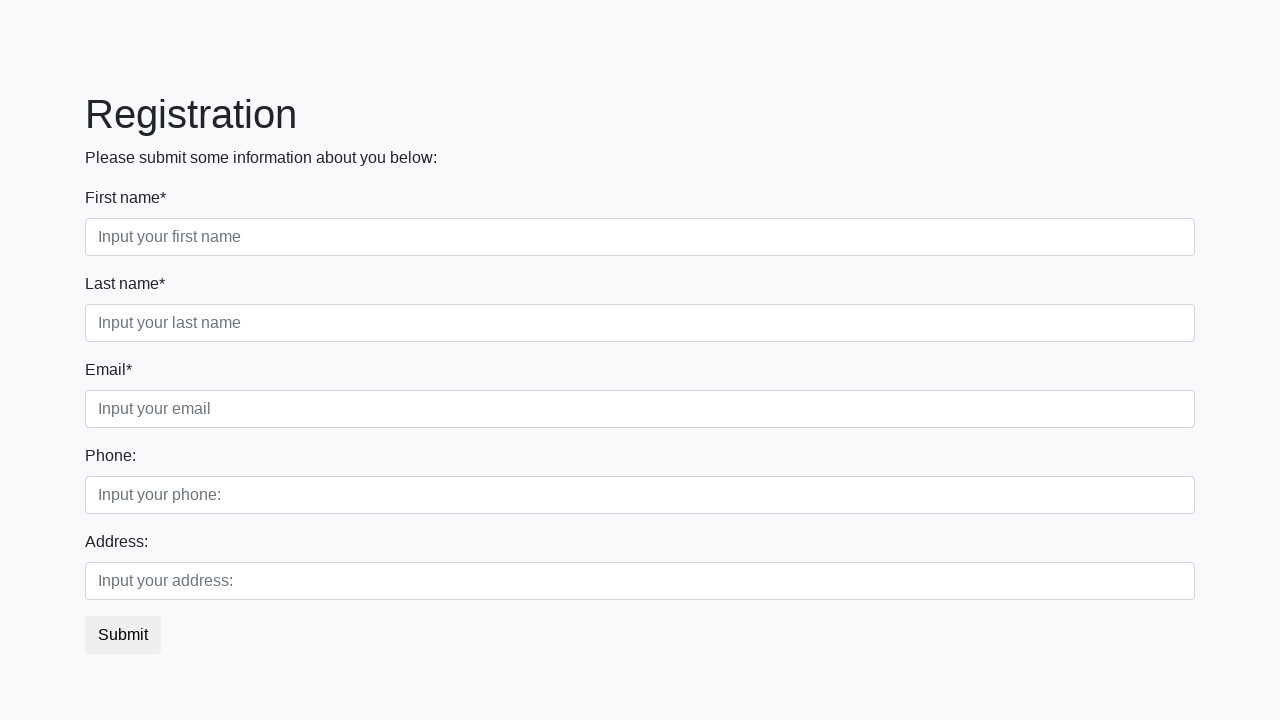

Filled first name field with 'Alina' on input.form-control.first
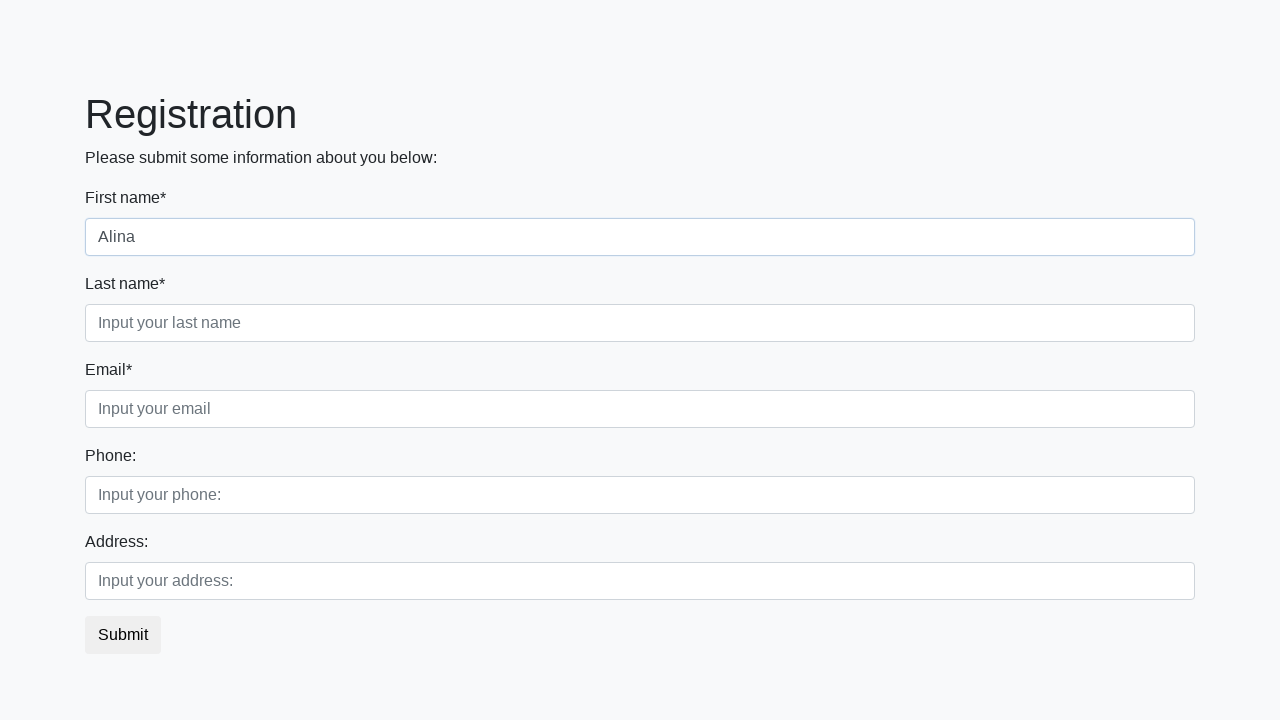

Filled last name field with 'Zharkevich' on .first_block .second_class .second
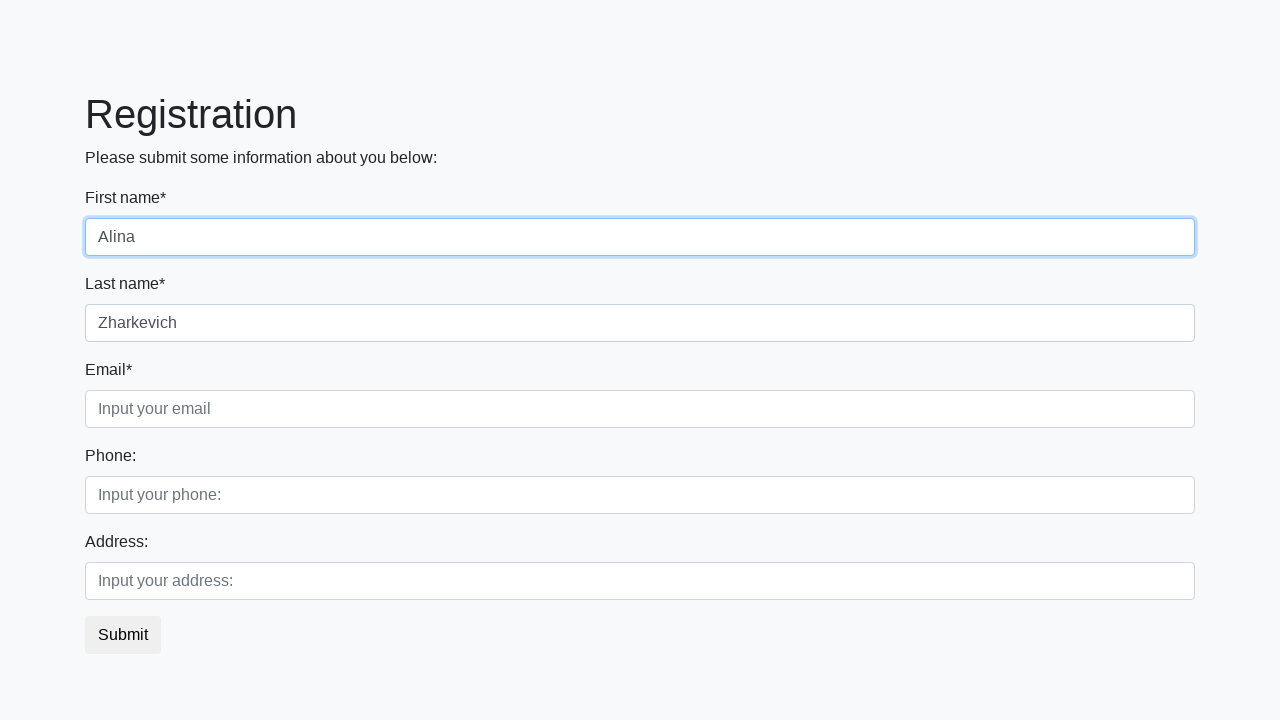

Filled email field with 'alinasafina22@gmail.com' on input.form-control.third
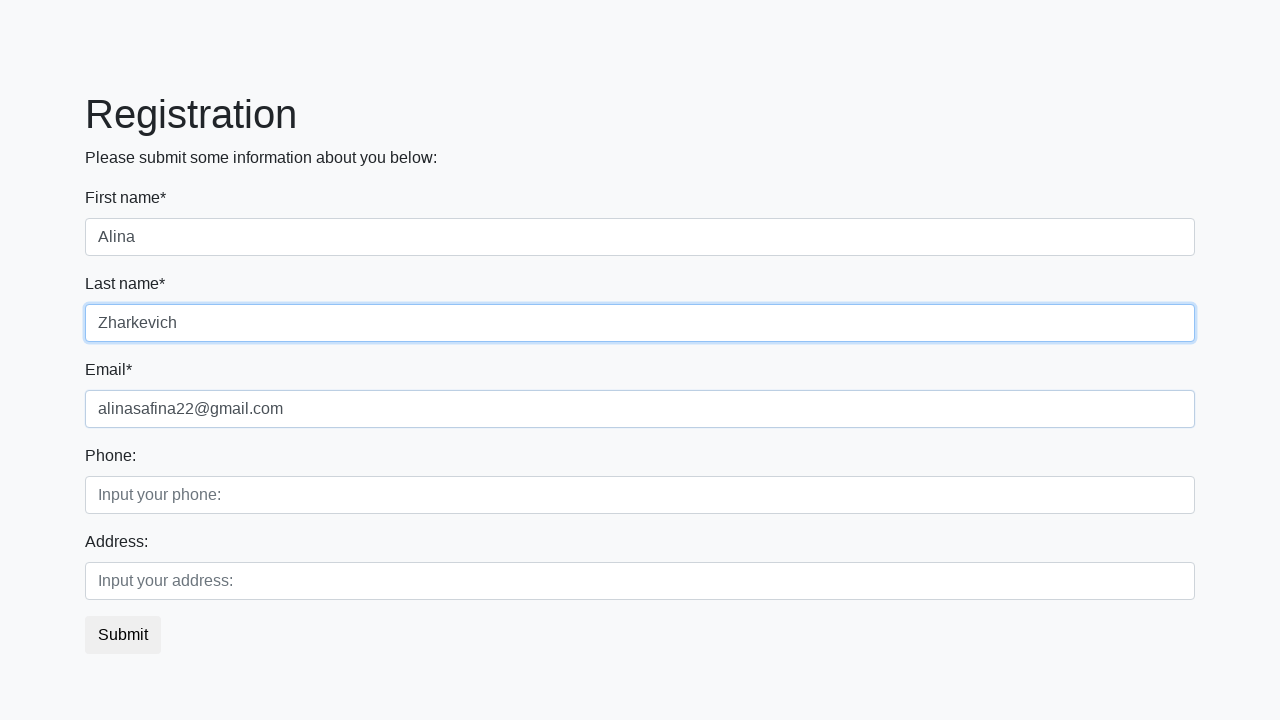

Clicked submit button to register at (123, 635) on button.btn
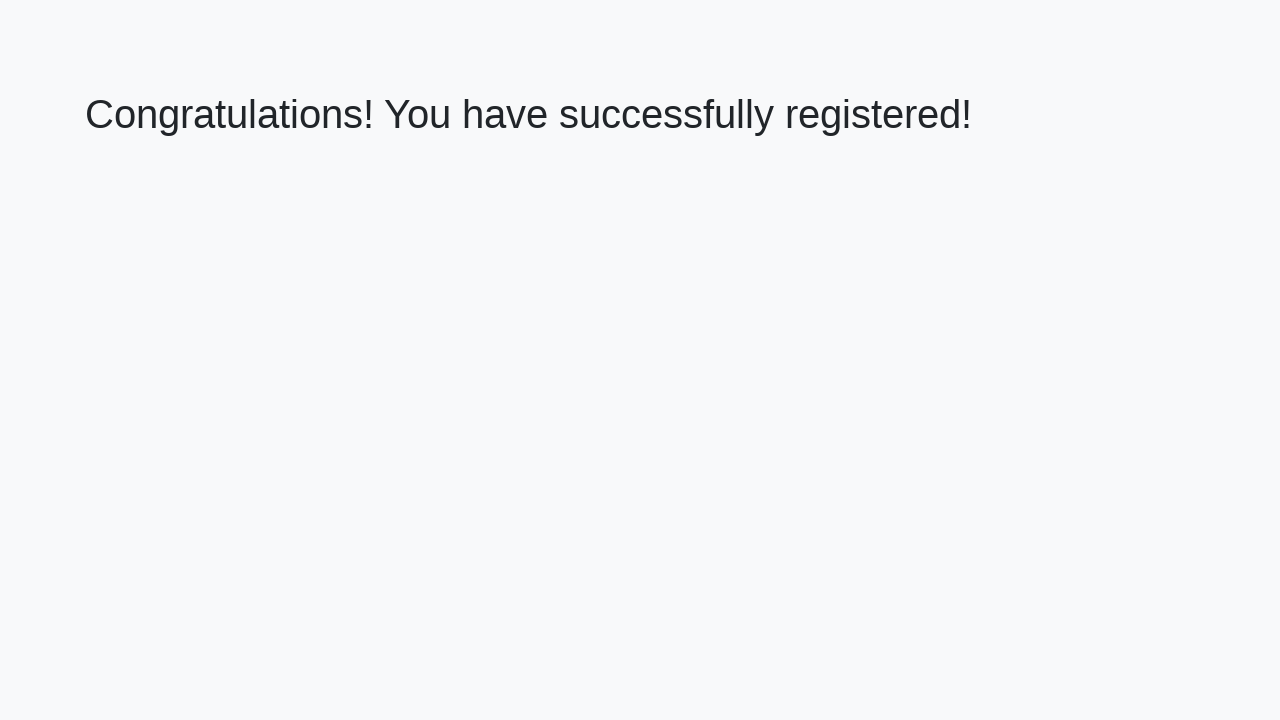

Success page loaded with heading visible
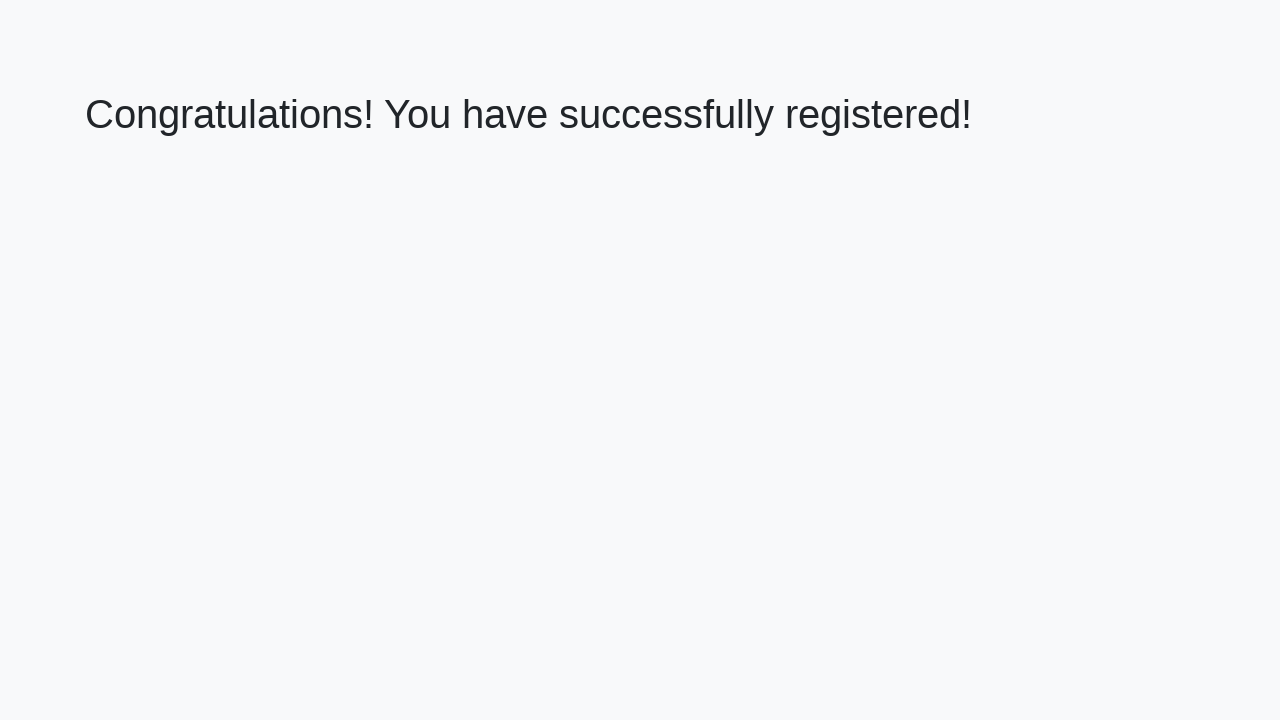

Retrieved heading text: 'Congratulations! You have successfully registered!'
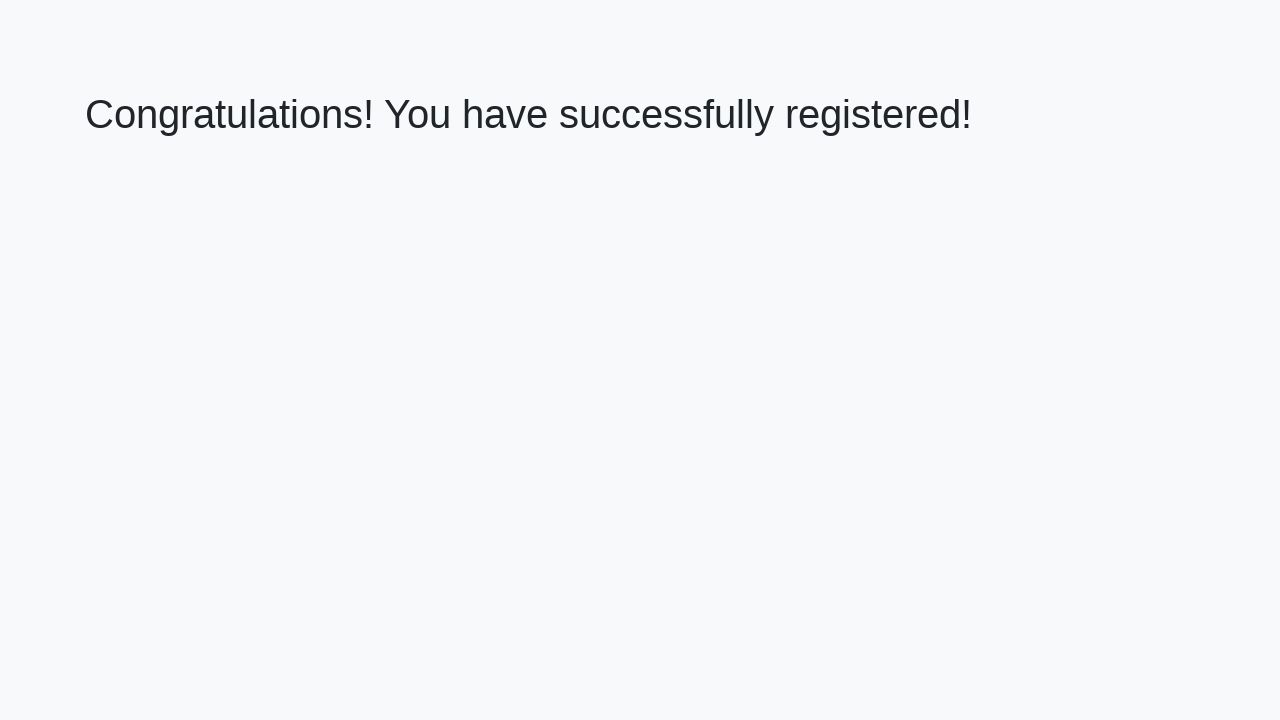

Verified successful registration message matches expected text
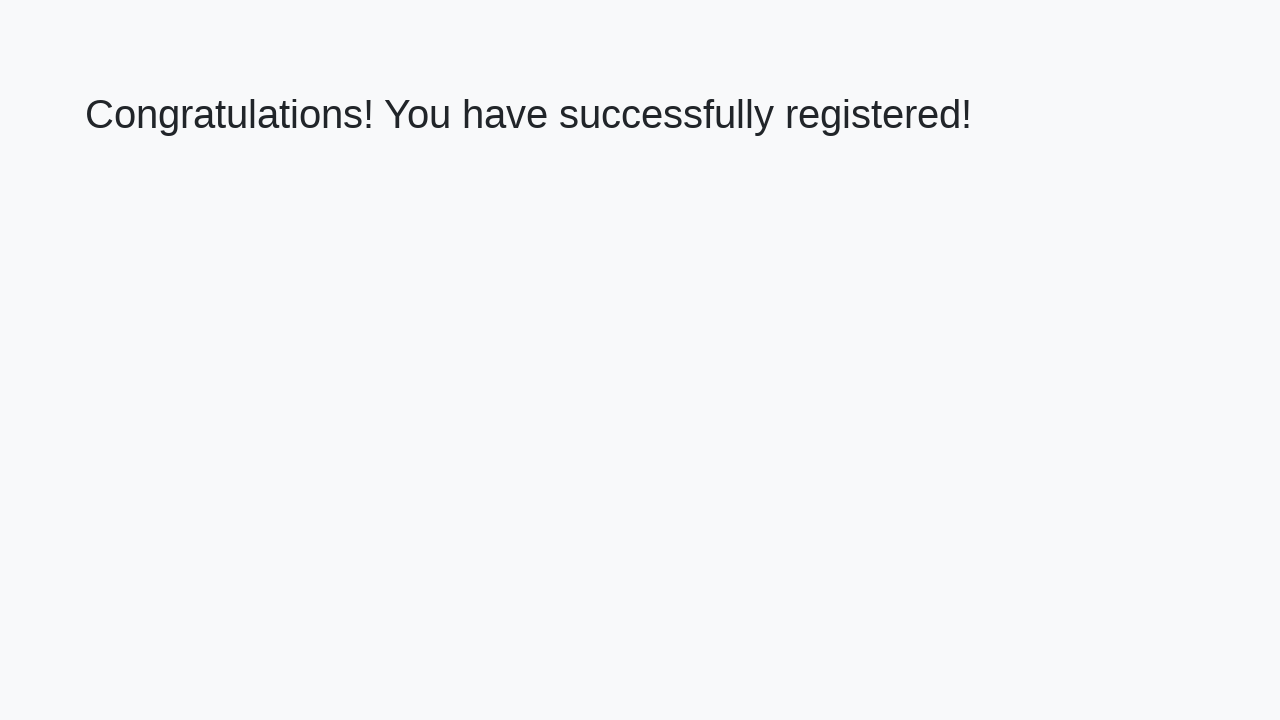

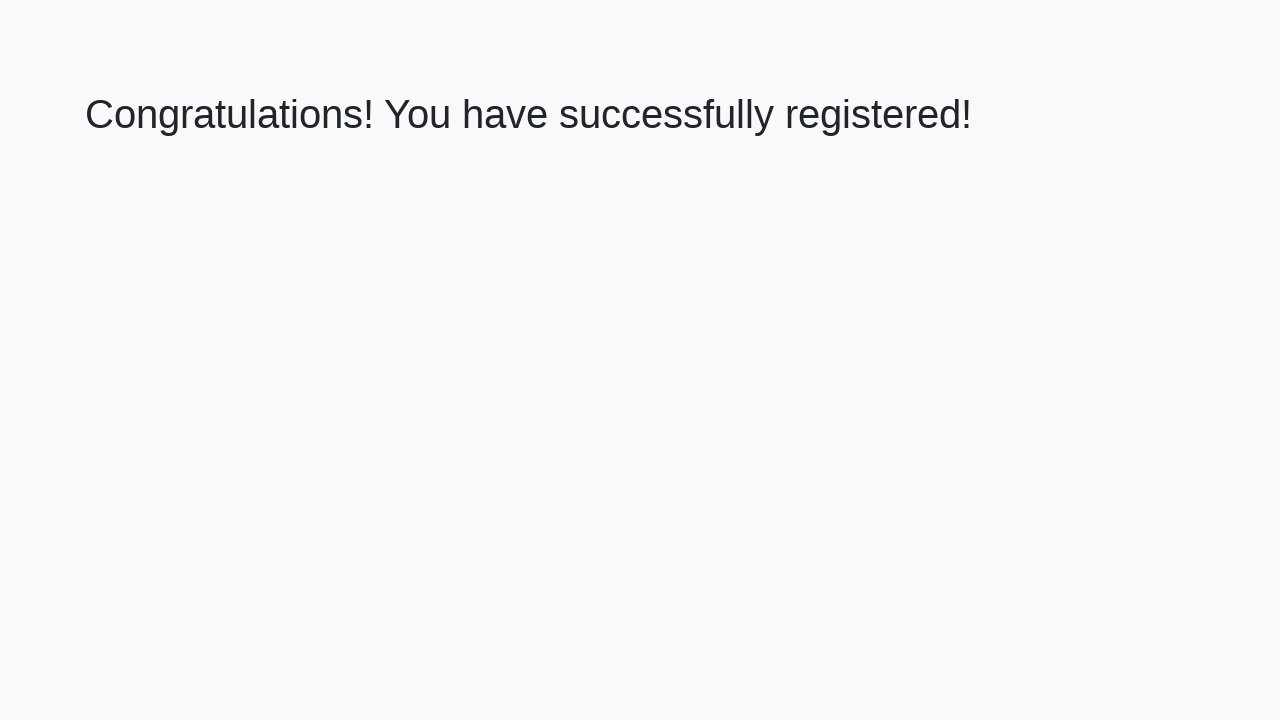